Clicks login with empty credentials and verifies error message appears

Starting URL: https://the-internet.herokuapp.com/login

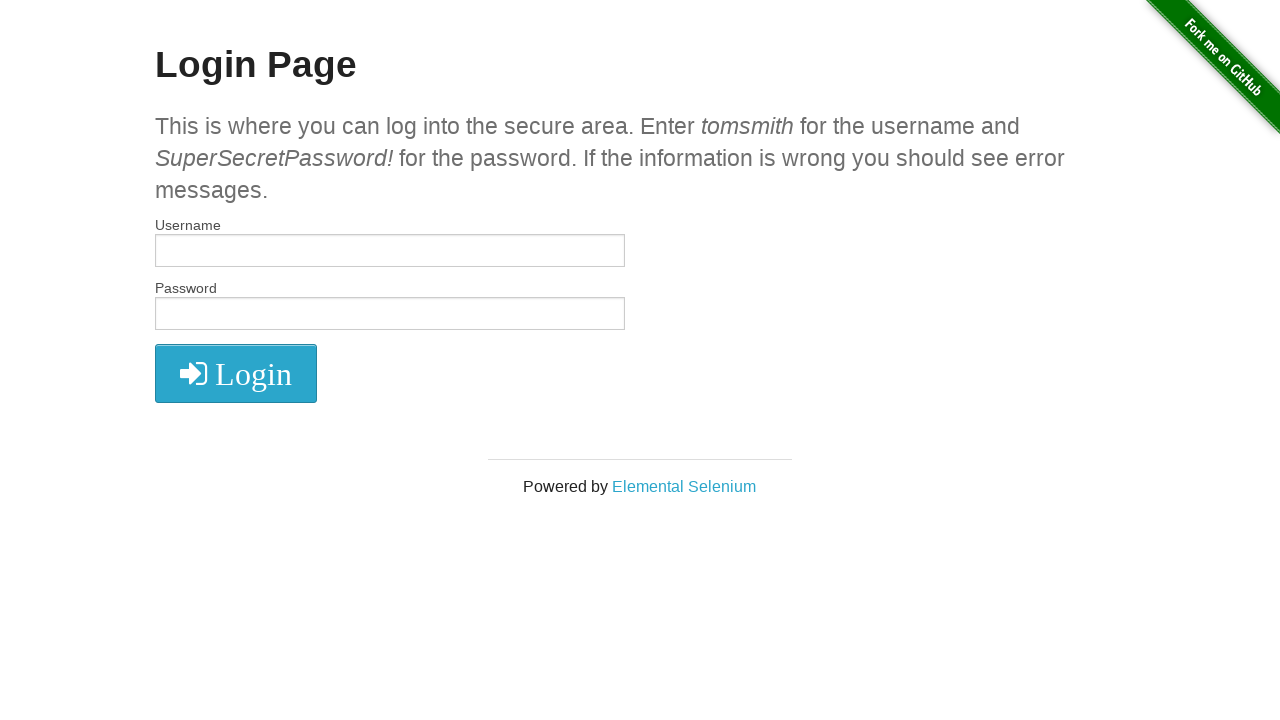

Clicked login button without entering credentials at (236, 373) on xpath=//button[@type="submit"]
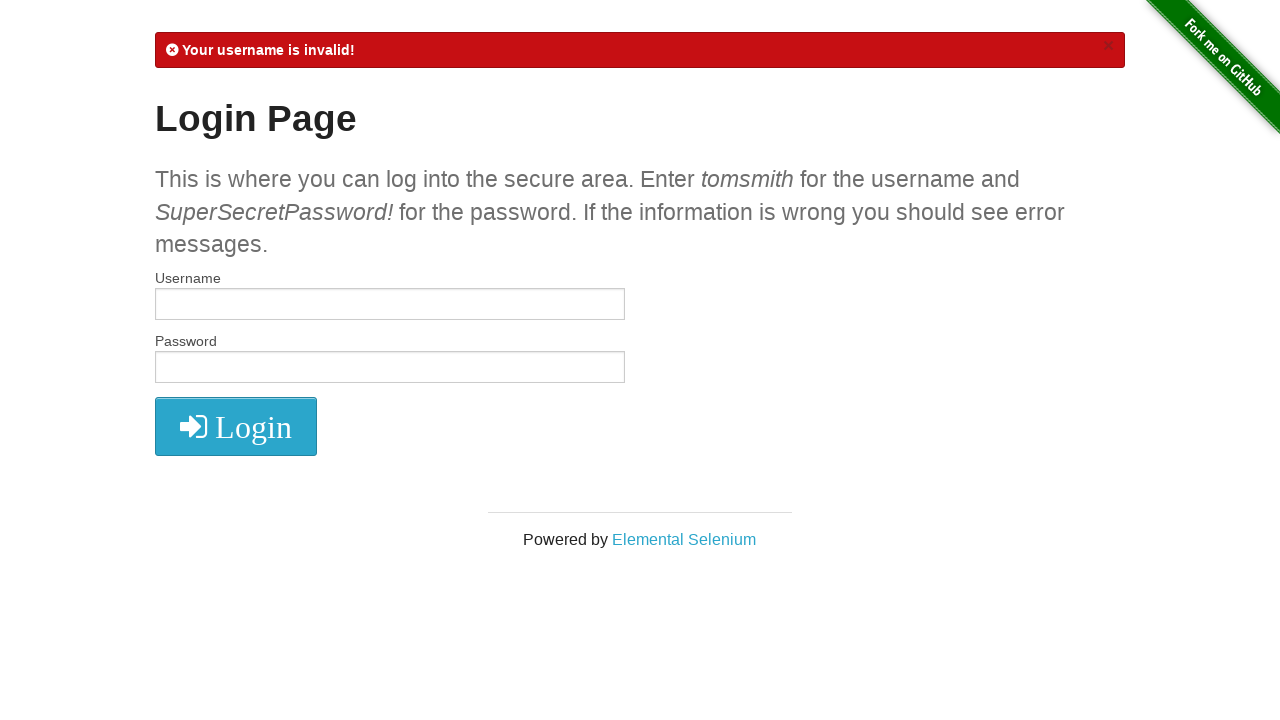

Located error message element
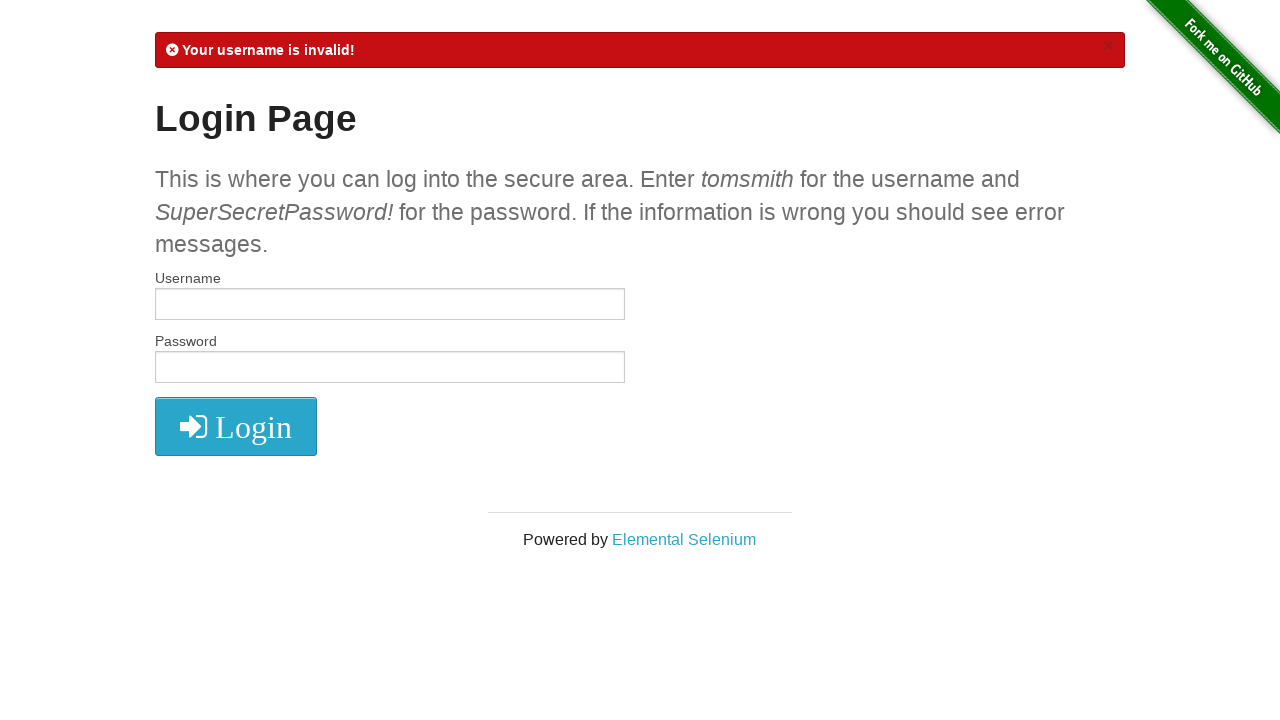

Verified error message is displayed
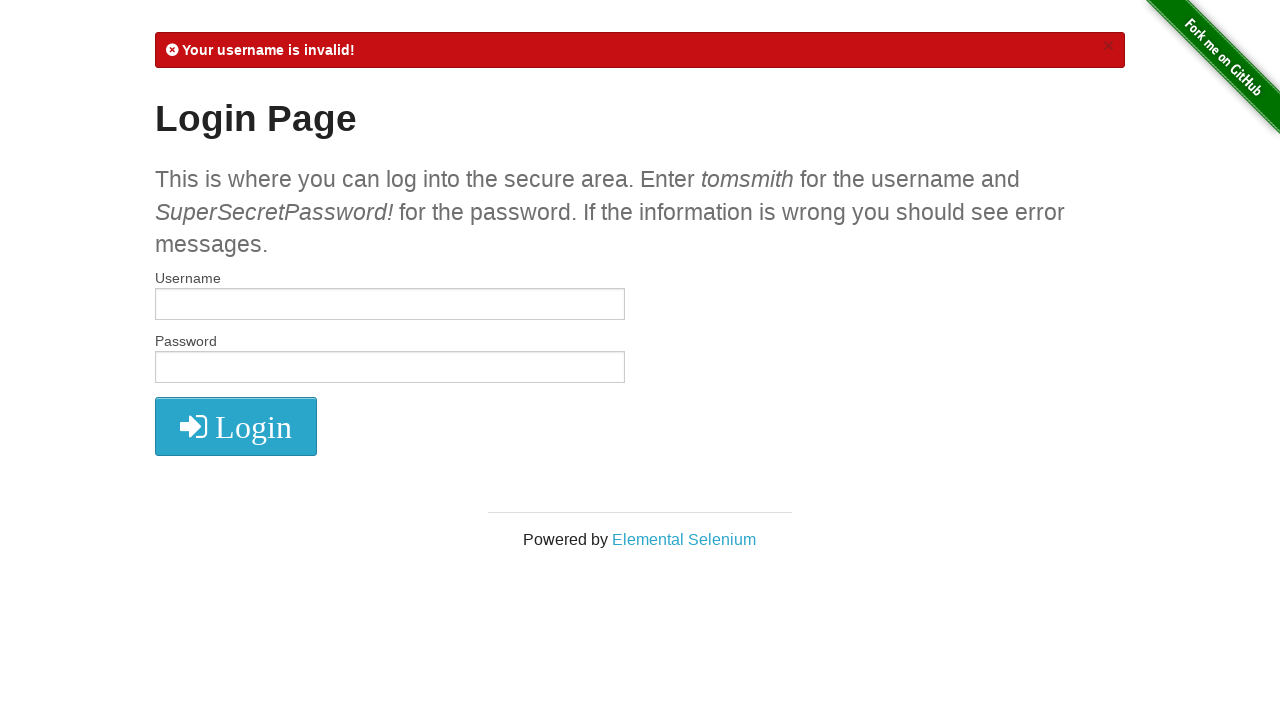

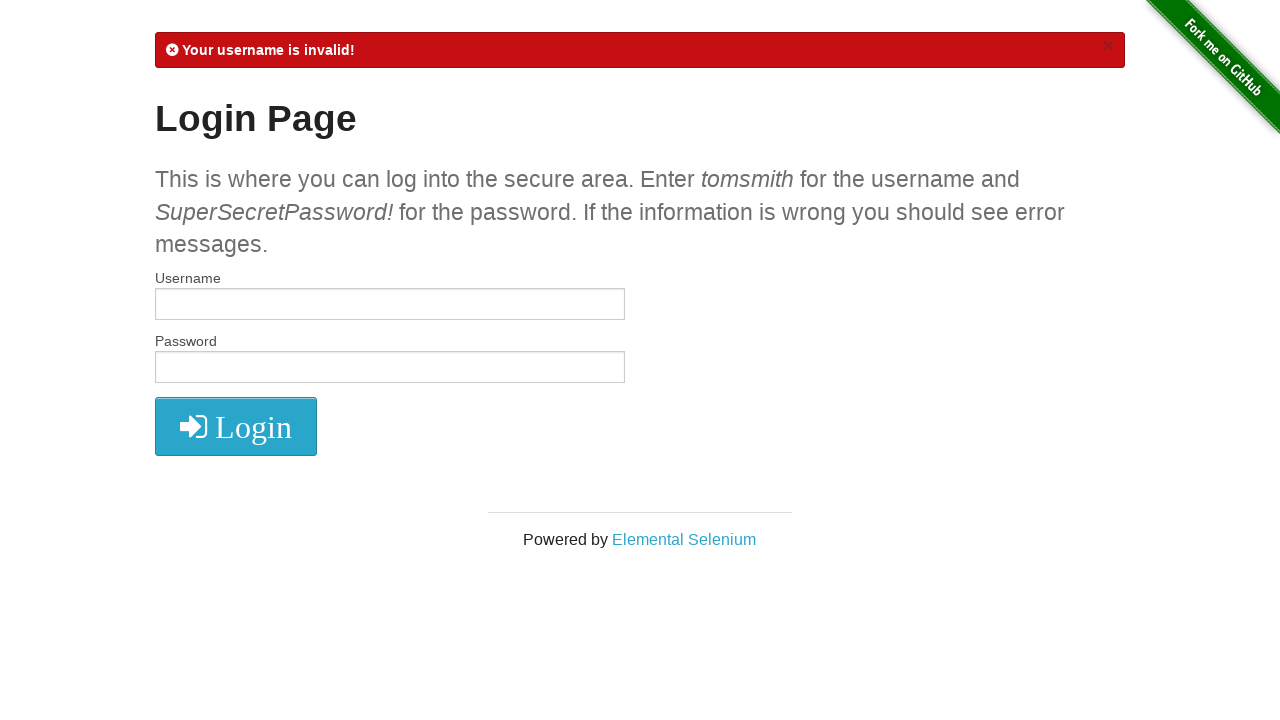